Tests the Angular practice page by scrolling down and locating a radio button element, then finding the label text to the right of it using relative locators

Starting URL: https://rahulshettyacademy.com/angularpractice/

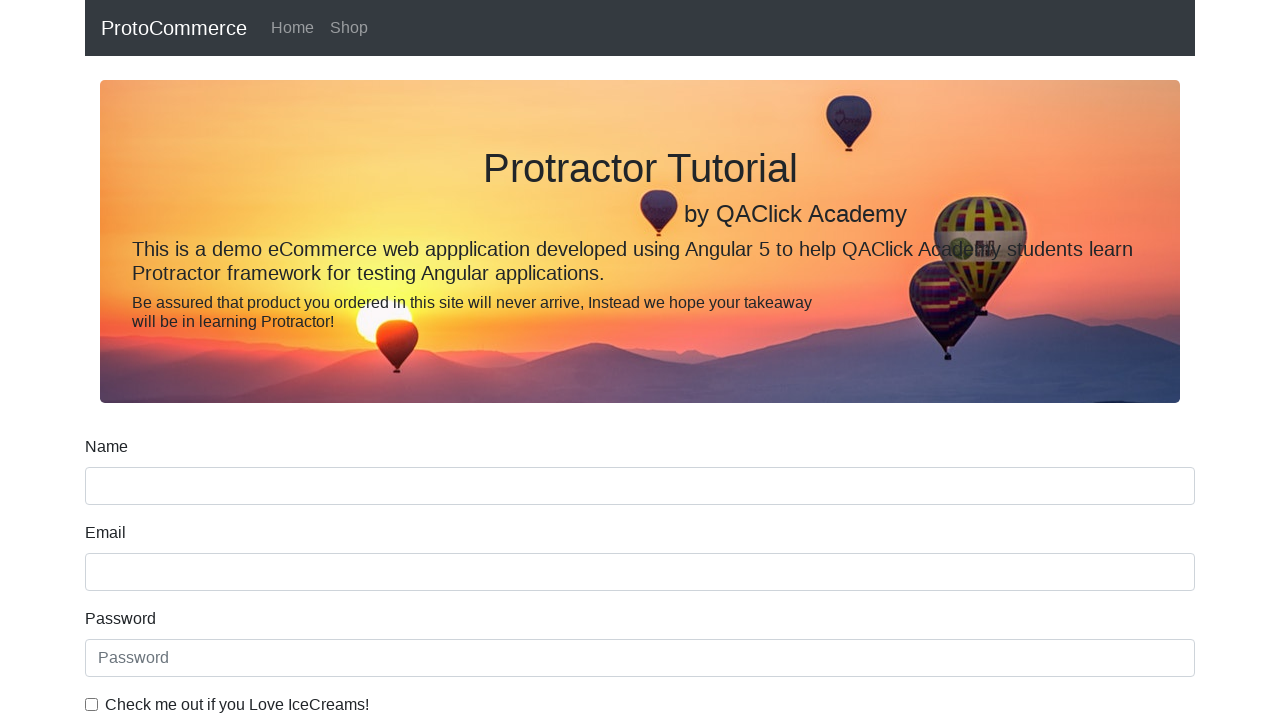

Scrolled down the page by 200 pixels
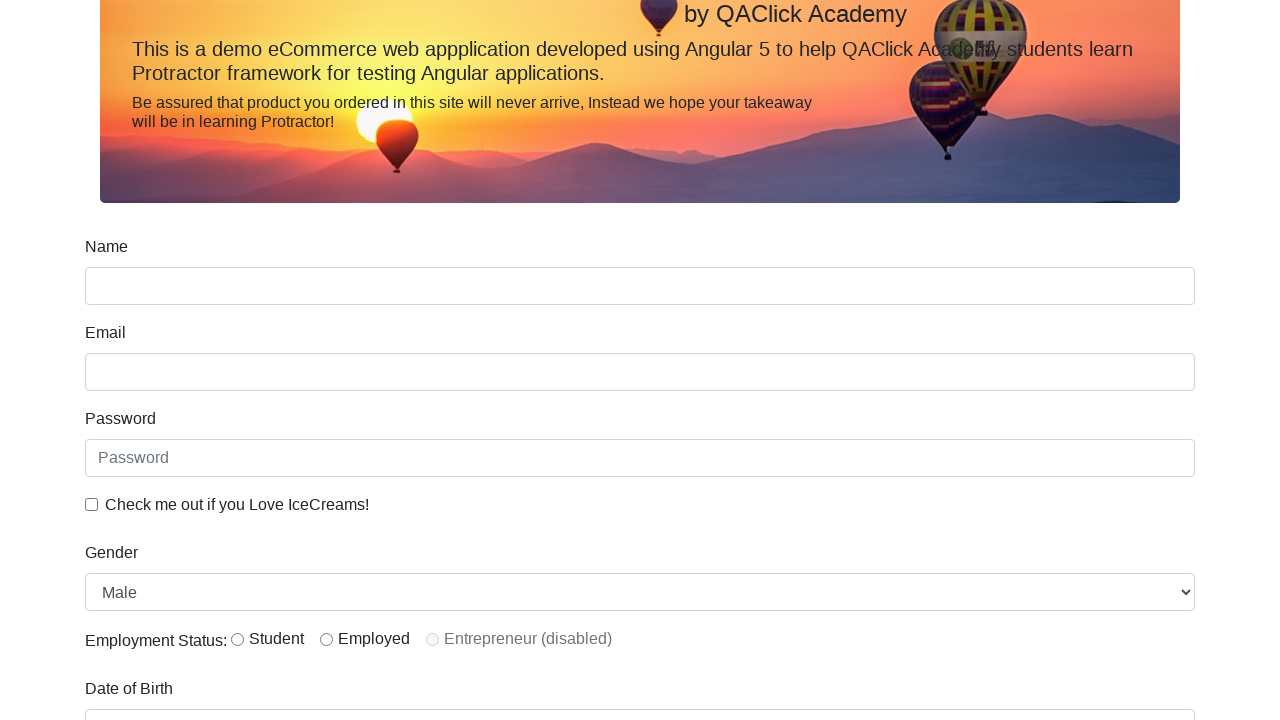

Located the radio button element with ID 'inlineRadio1'
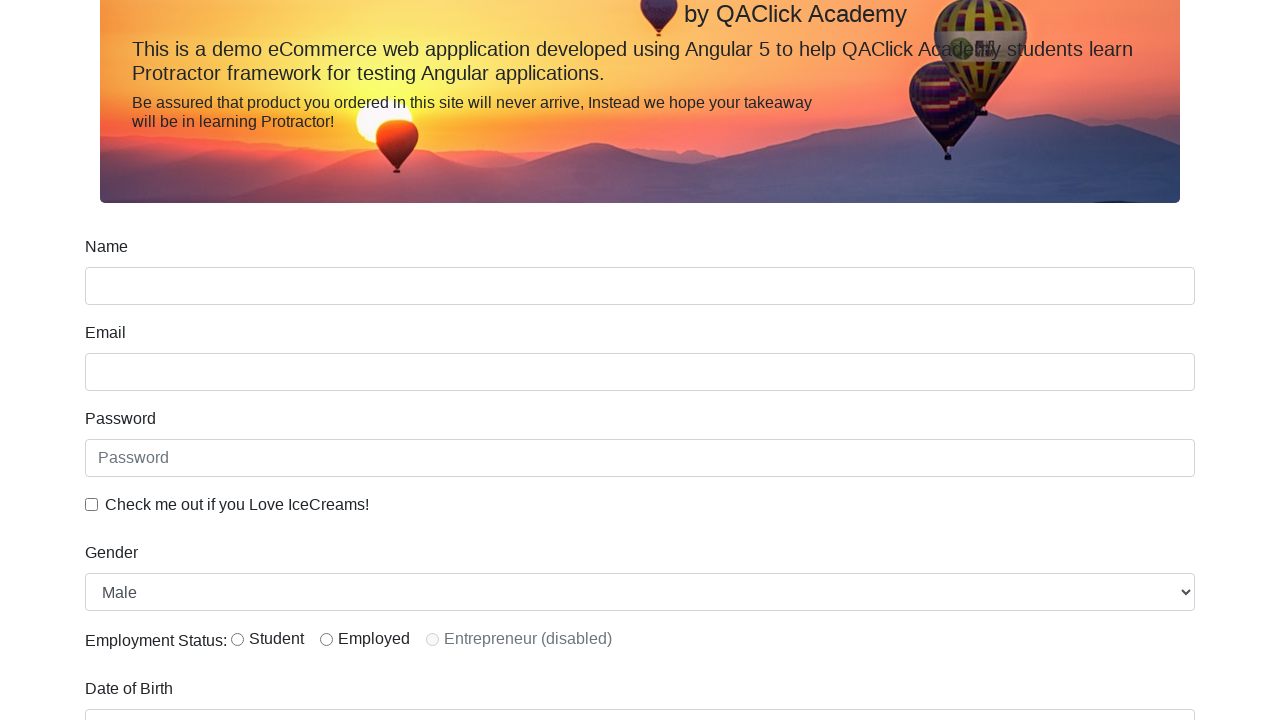

Radio button became visible
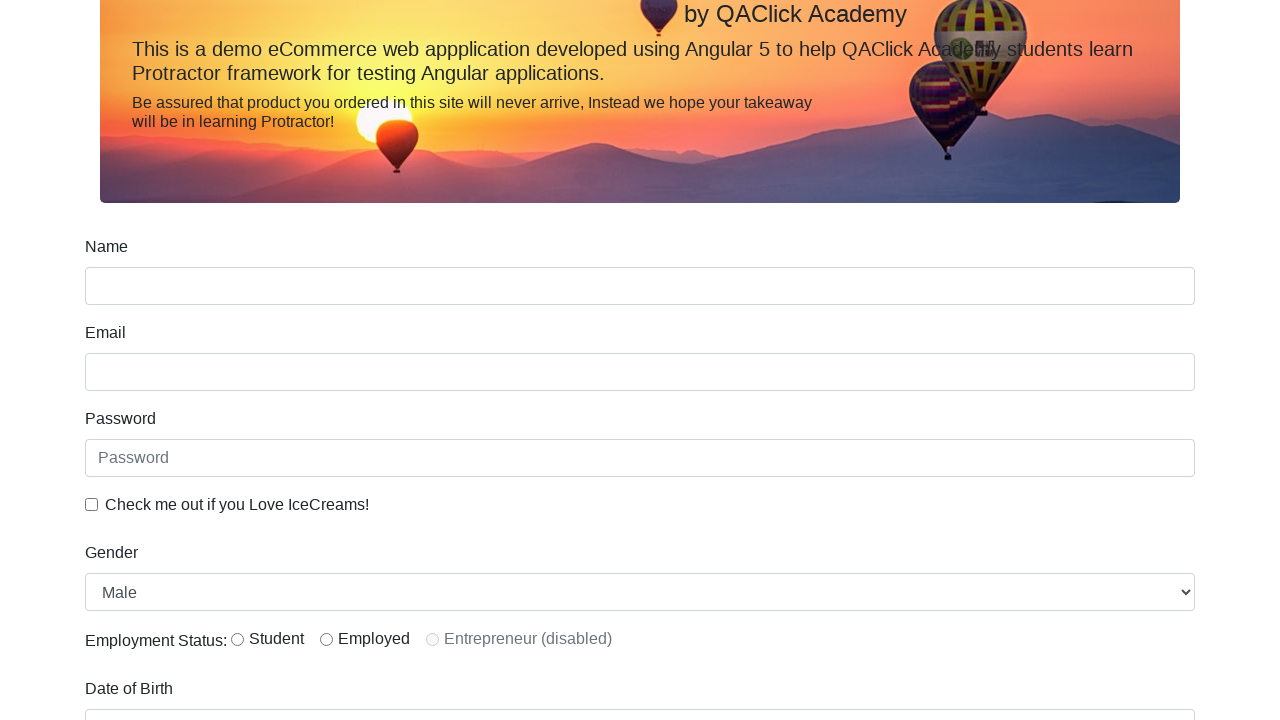

Retrieved label text associated with the radio button
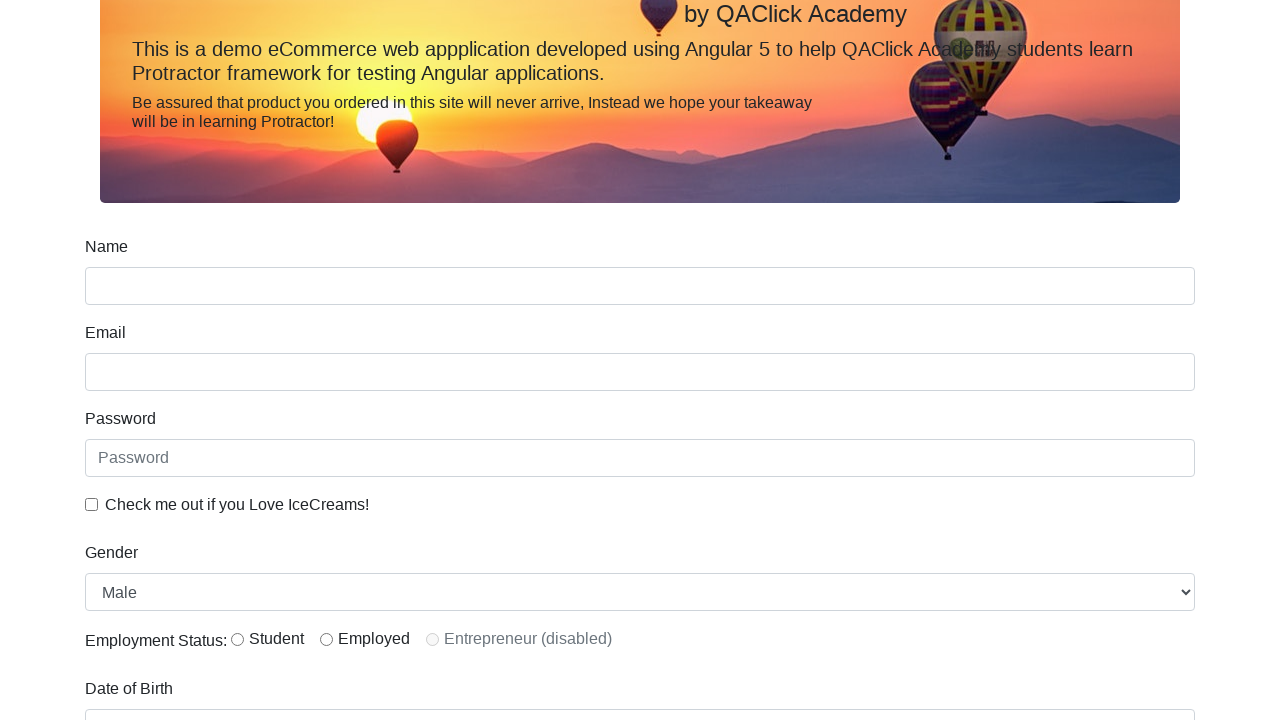

Printed label text: Student
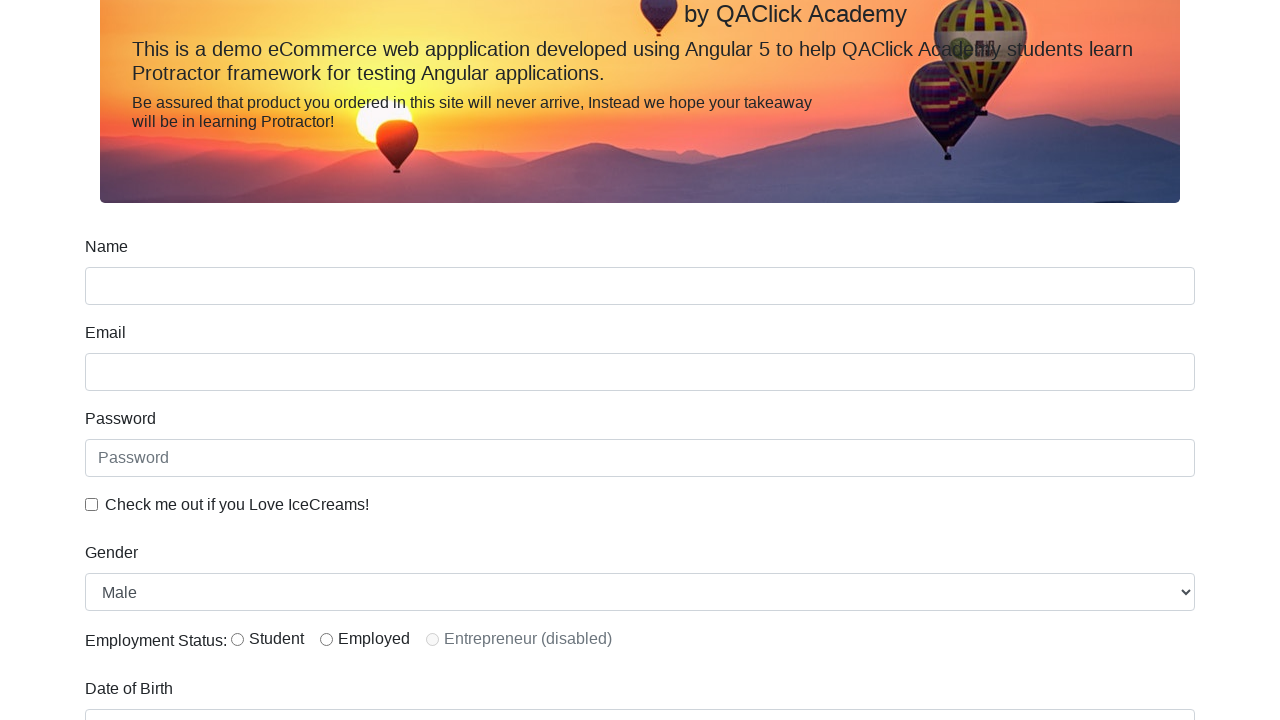

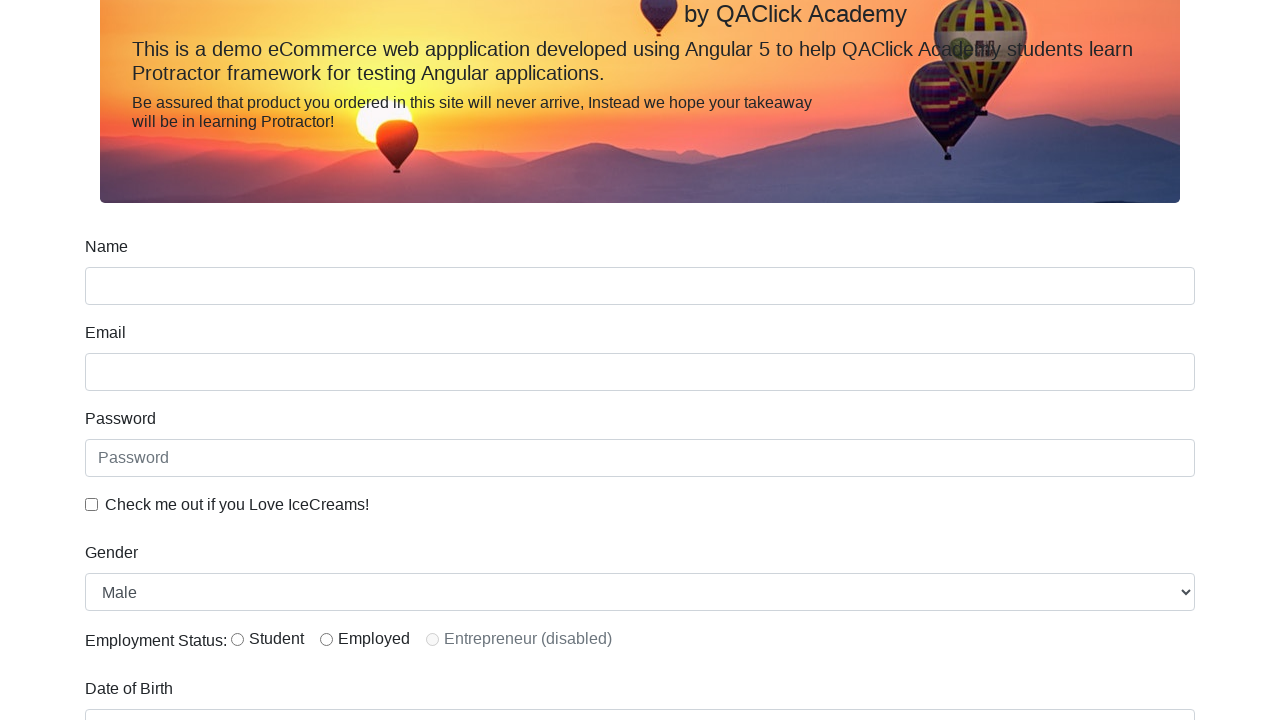